Navigates to Rahul Shetty Academy website and verifies the page loads by checking the title

Starting URL: https://rahulshettyacademy.com

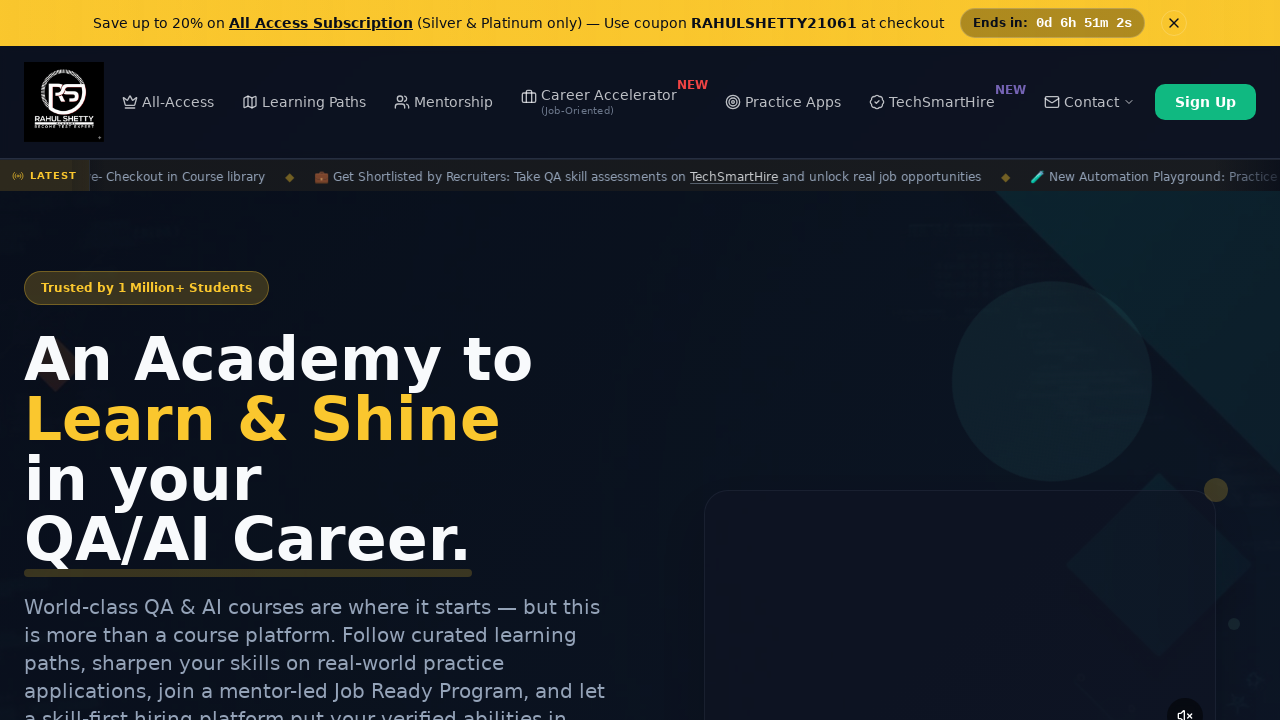

Navigated to Rahul Shetty Academy website
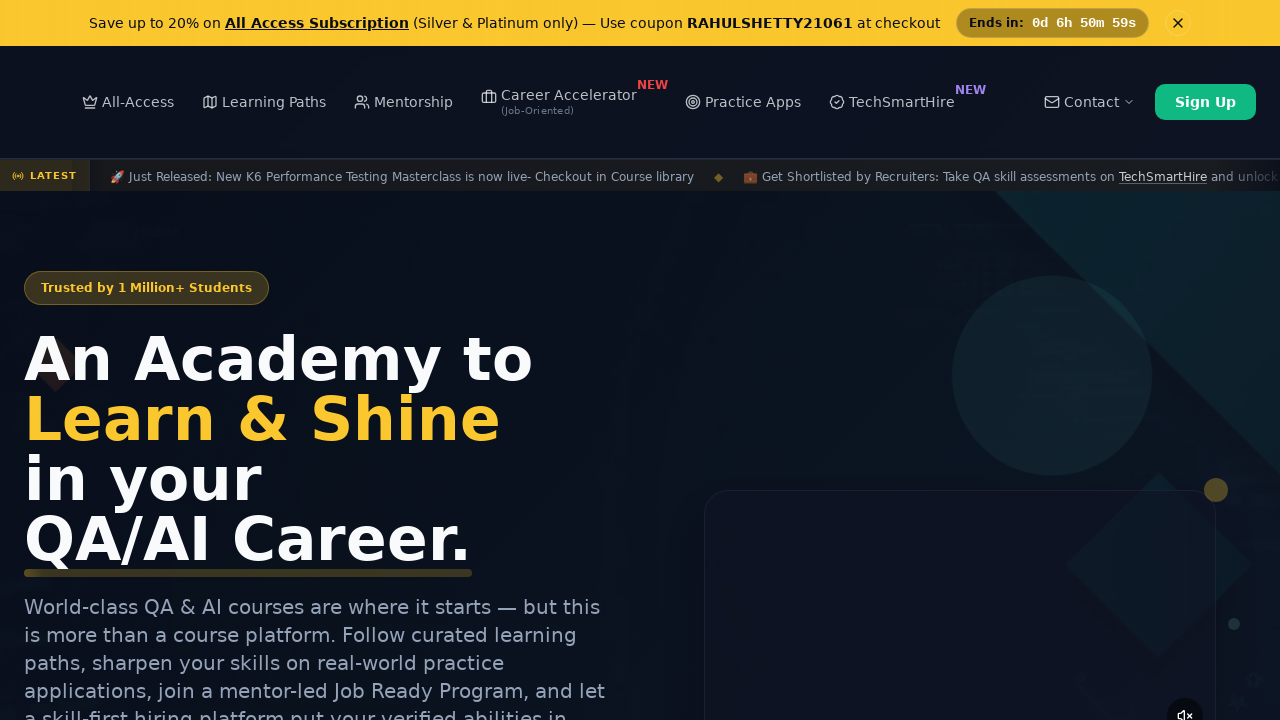

Page DOM content fully loaded
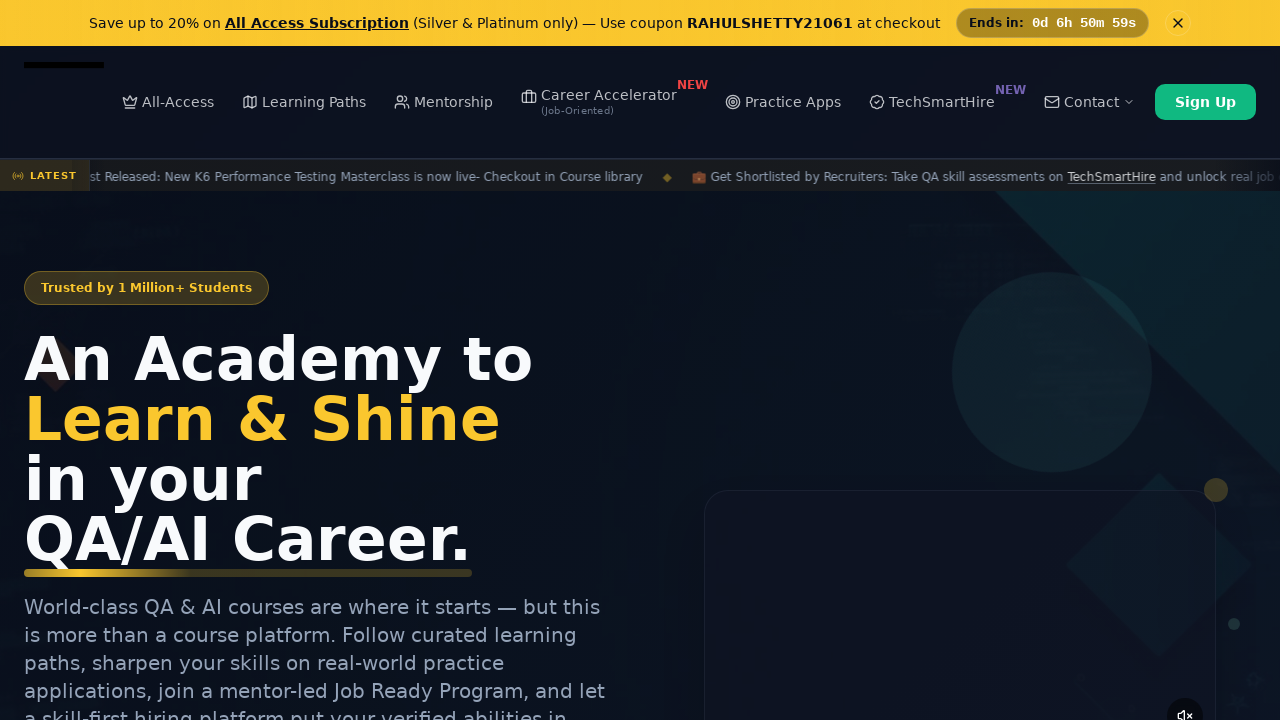

Retrieved page title: Rahul Shetty Academy | QA Automation, Playwright, AI Testing & Online Training
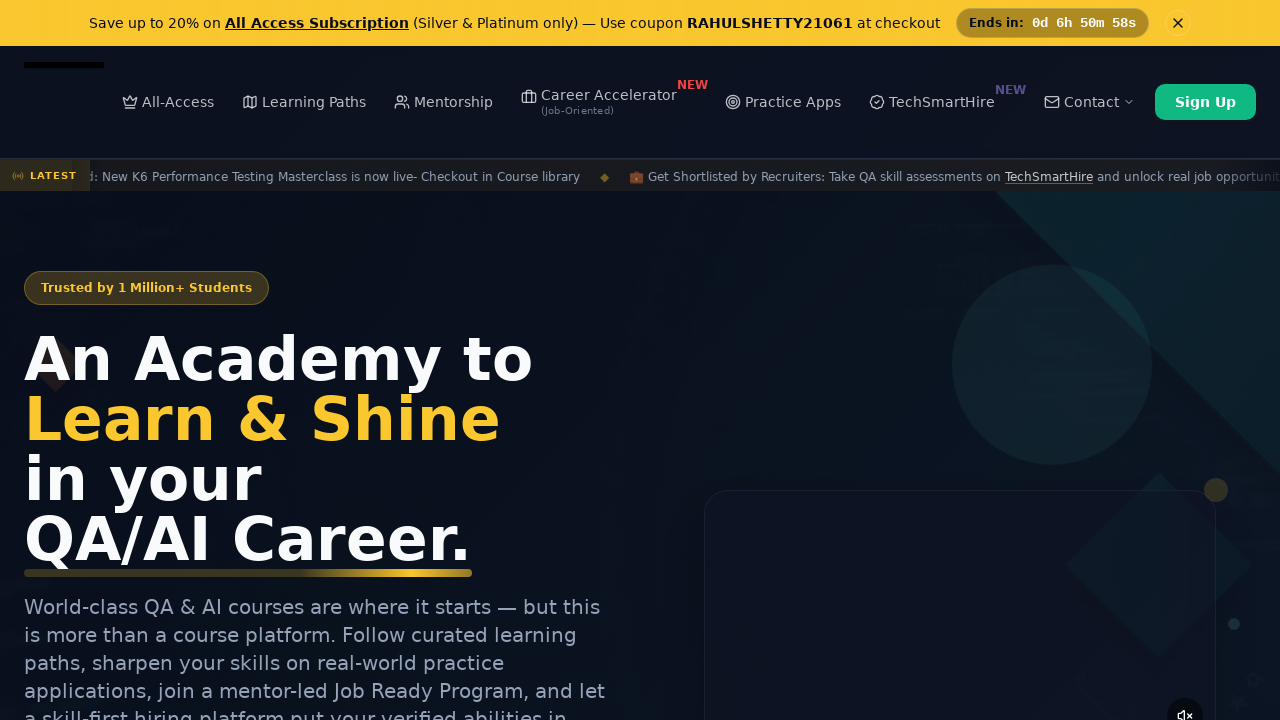

Verified page title is not empty
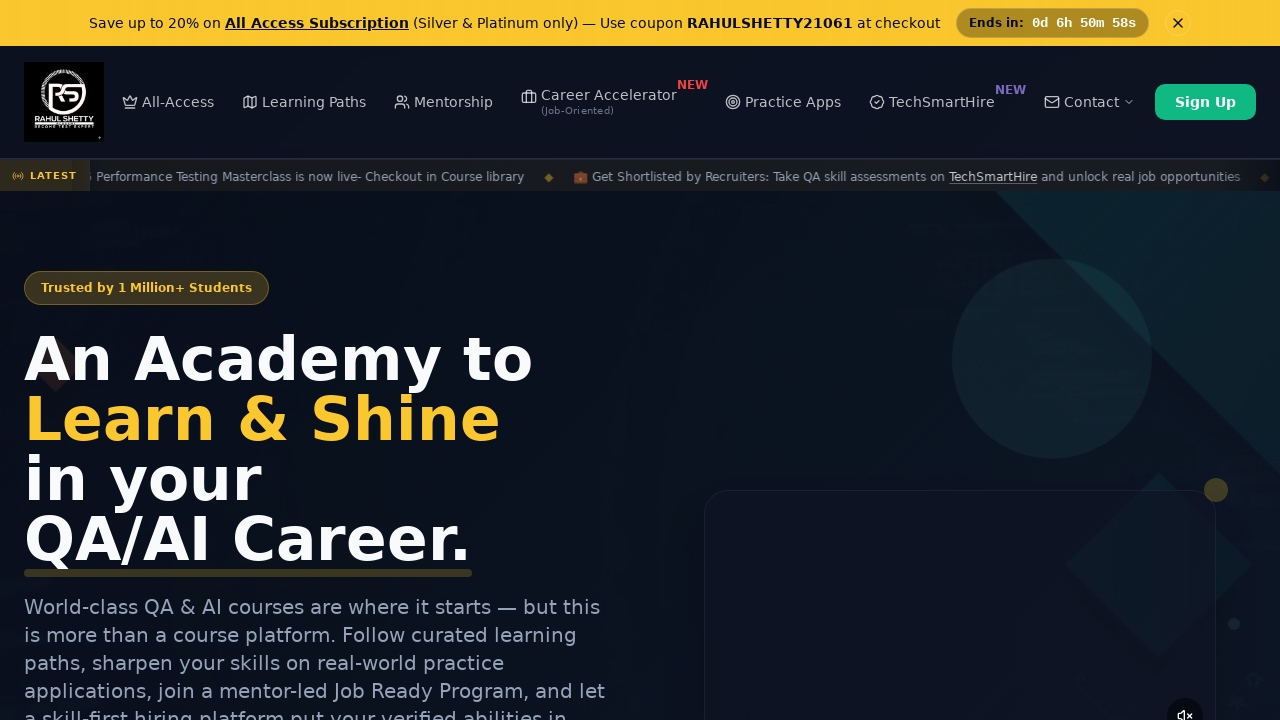

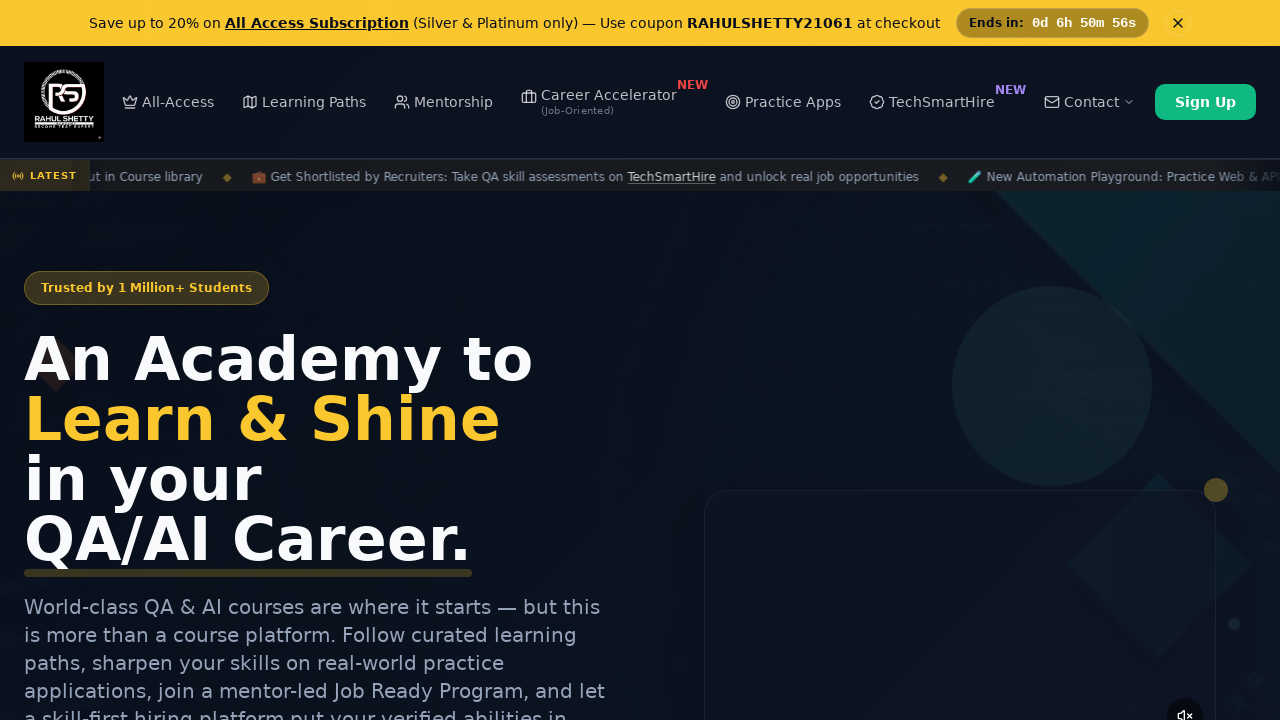